Tests textarea interaction by entering text and verifying the value

Starting URL: https://wcaquino.me/selenium/componentes.html

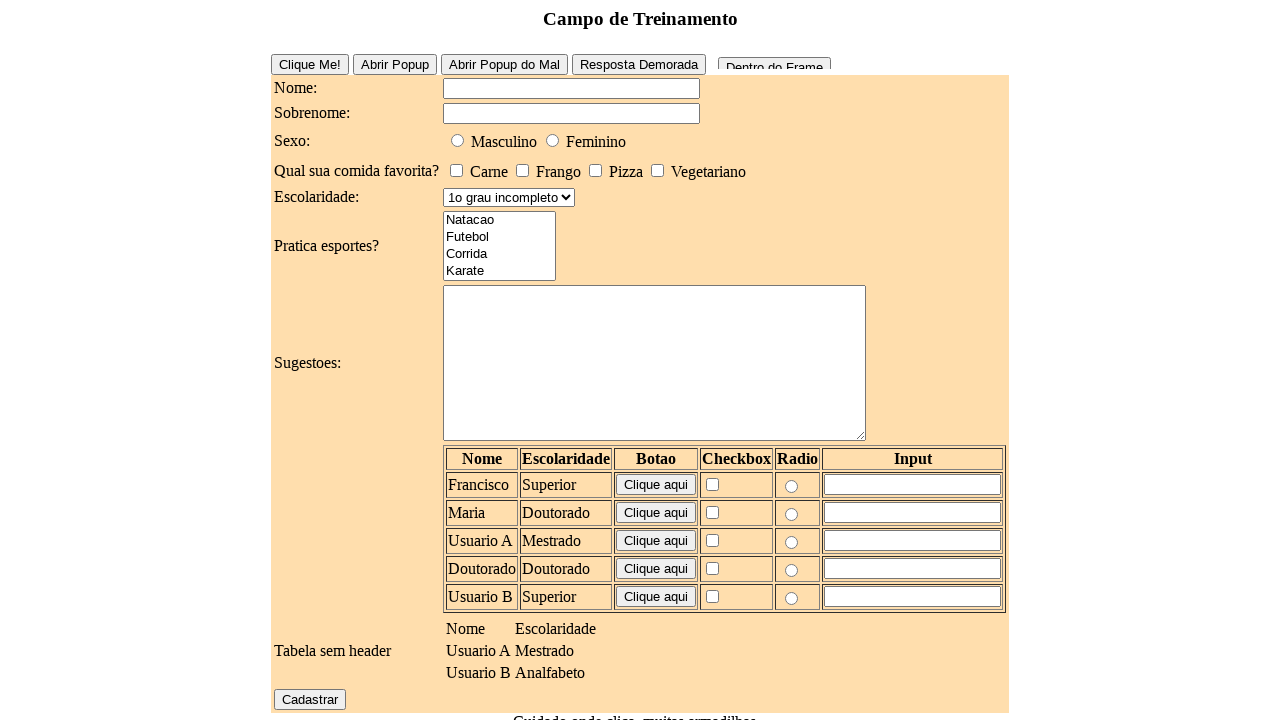

Navigated to textarea test page
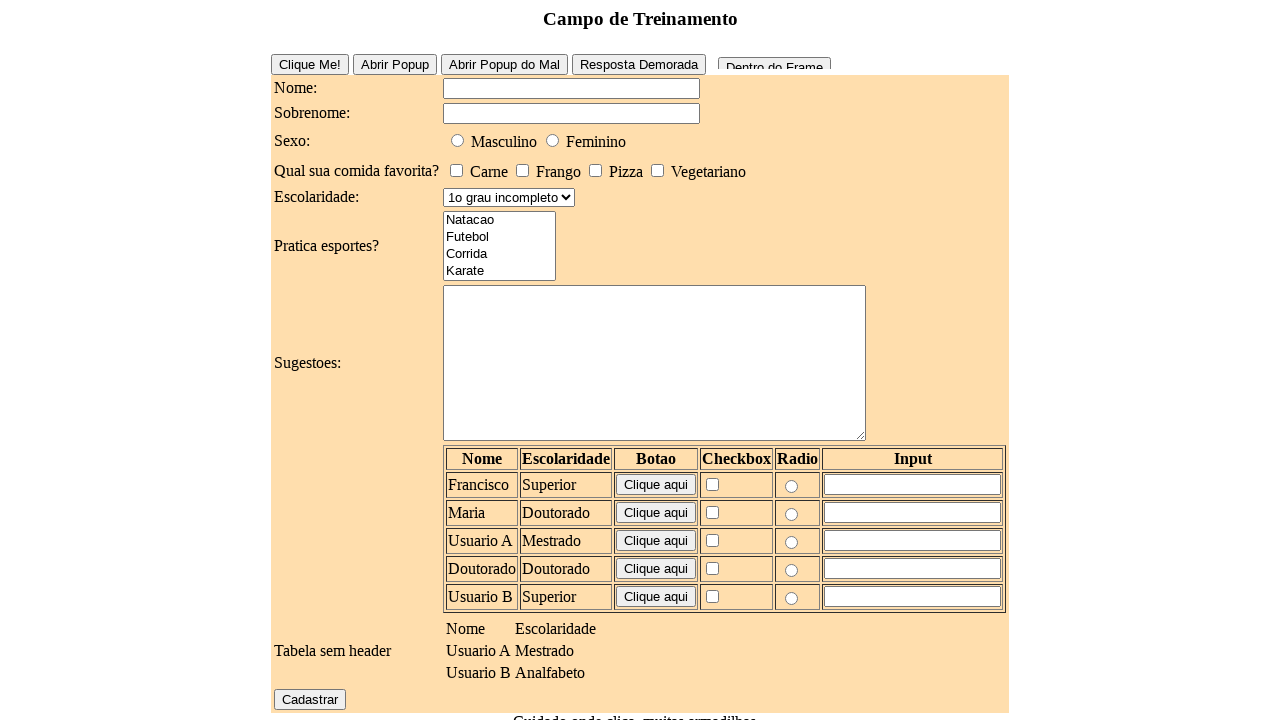

Filled textarea with 'Teste' on #elementosForm\:sugestoes
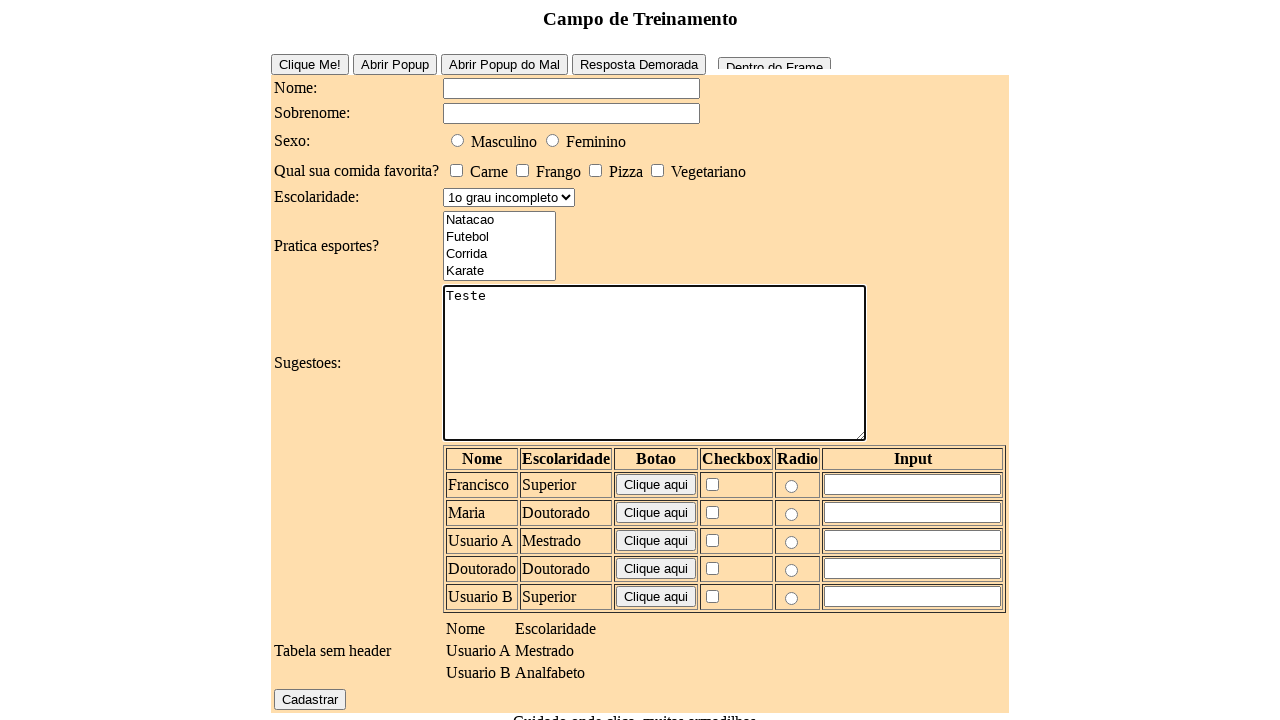

Verified textarea value equals 'Teste'
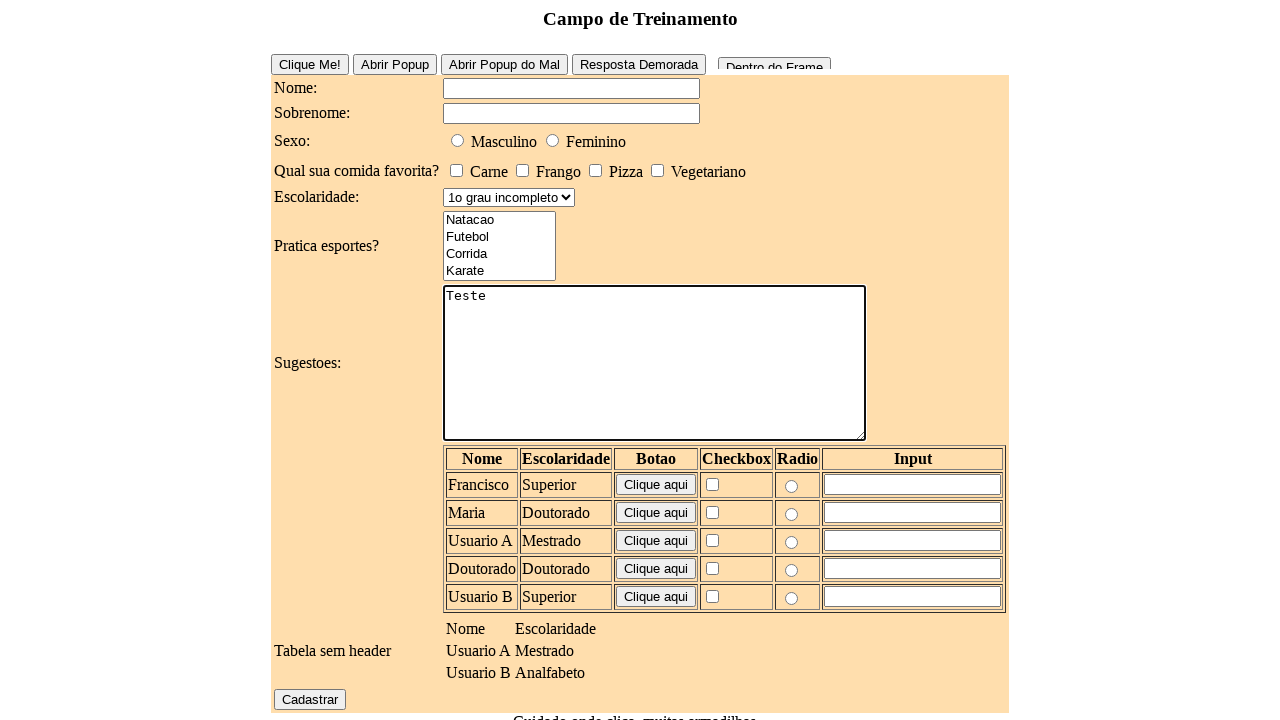

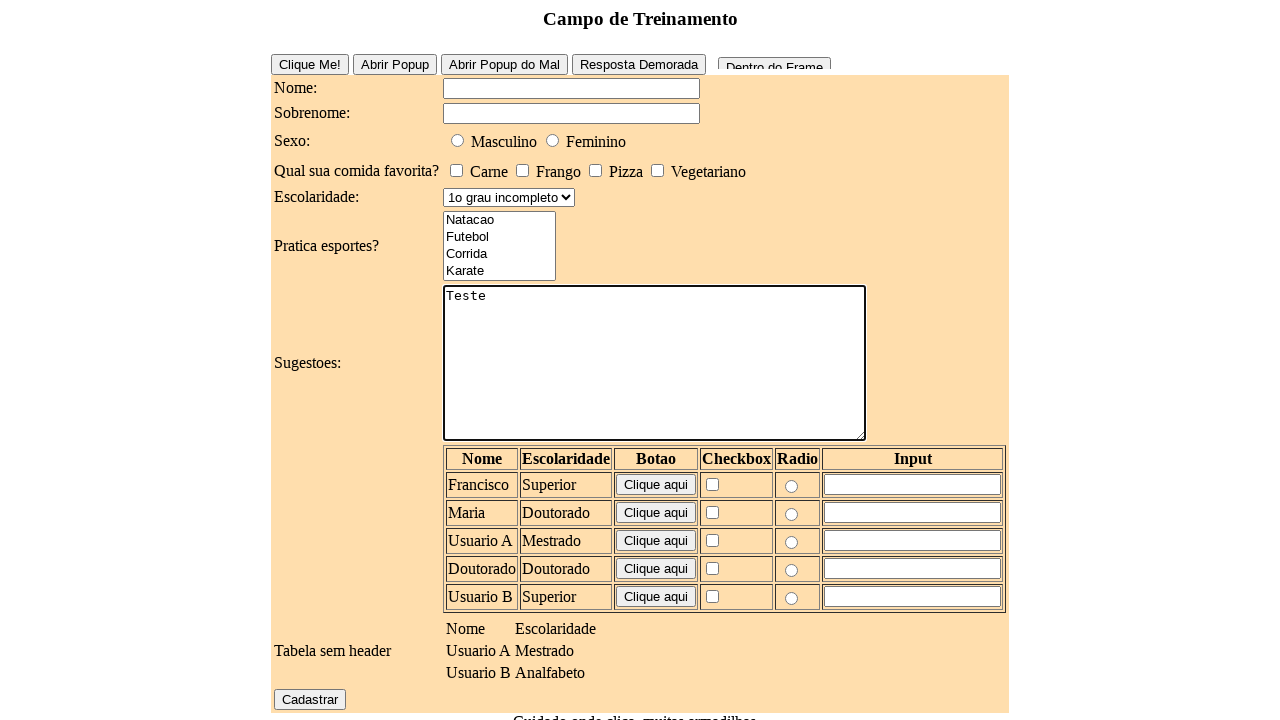